Tests dynamic content loading by clicking a button and waiting for a paragraph element to appear with specific text

Starting URL: https://testeroprogramowania.github.io/selenium/wait2.html

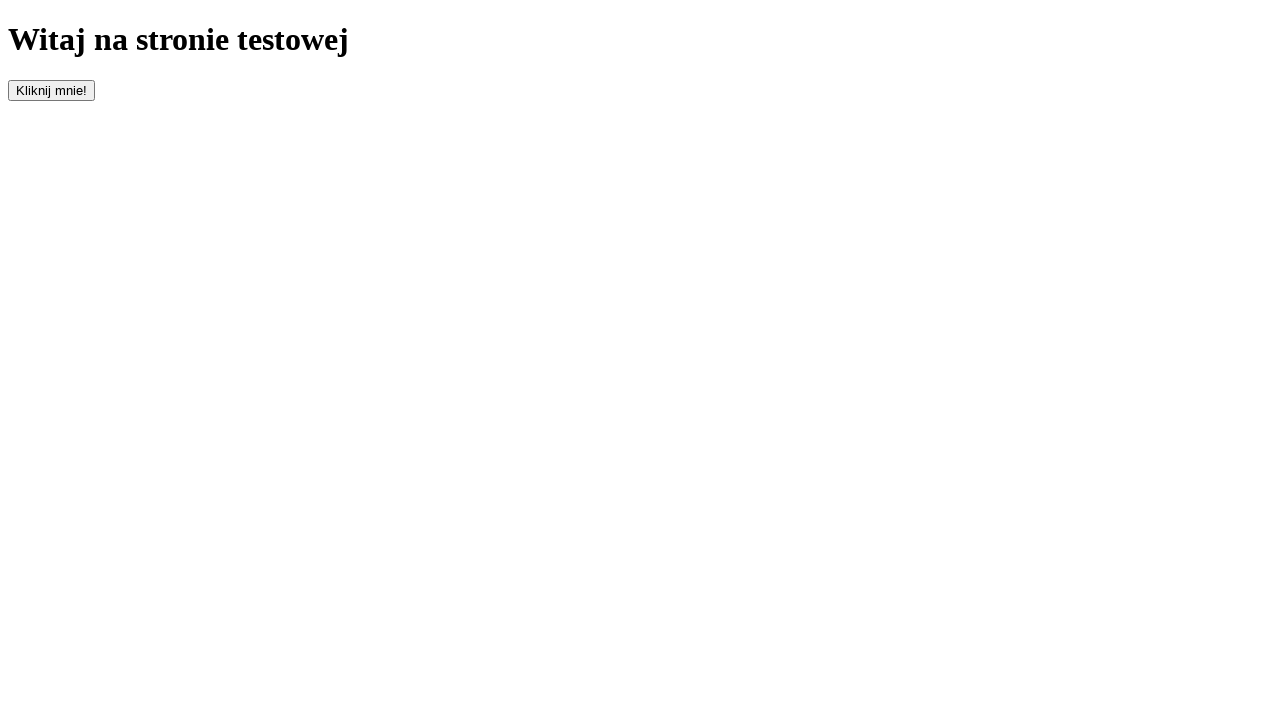

Clicked the 'clickOnMe' button to trigger dynamic content loading at (52, 90) on #clickOnMe
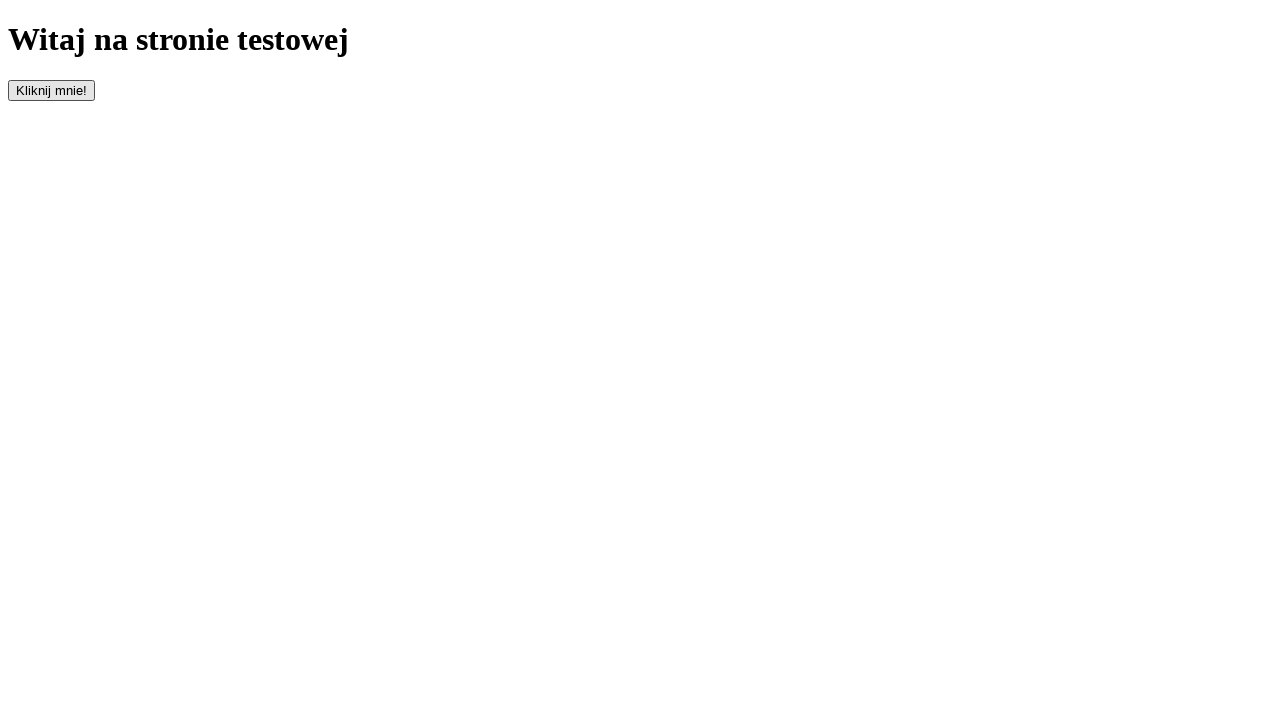

Waited for paragraph element to appear and become visible
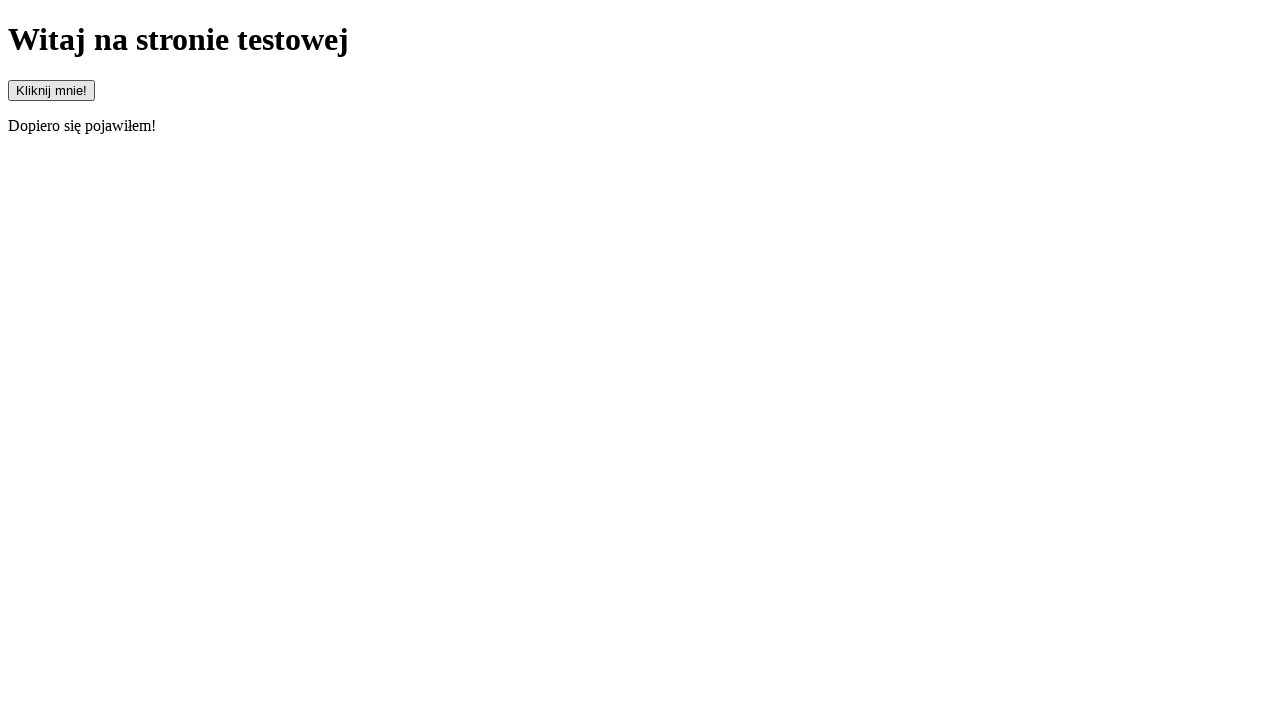

Retrieved text content from paragraph element
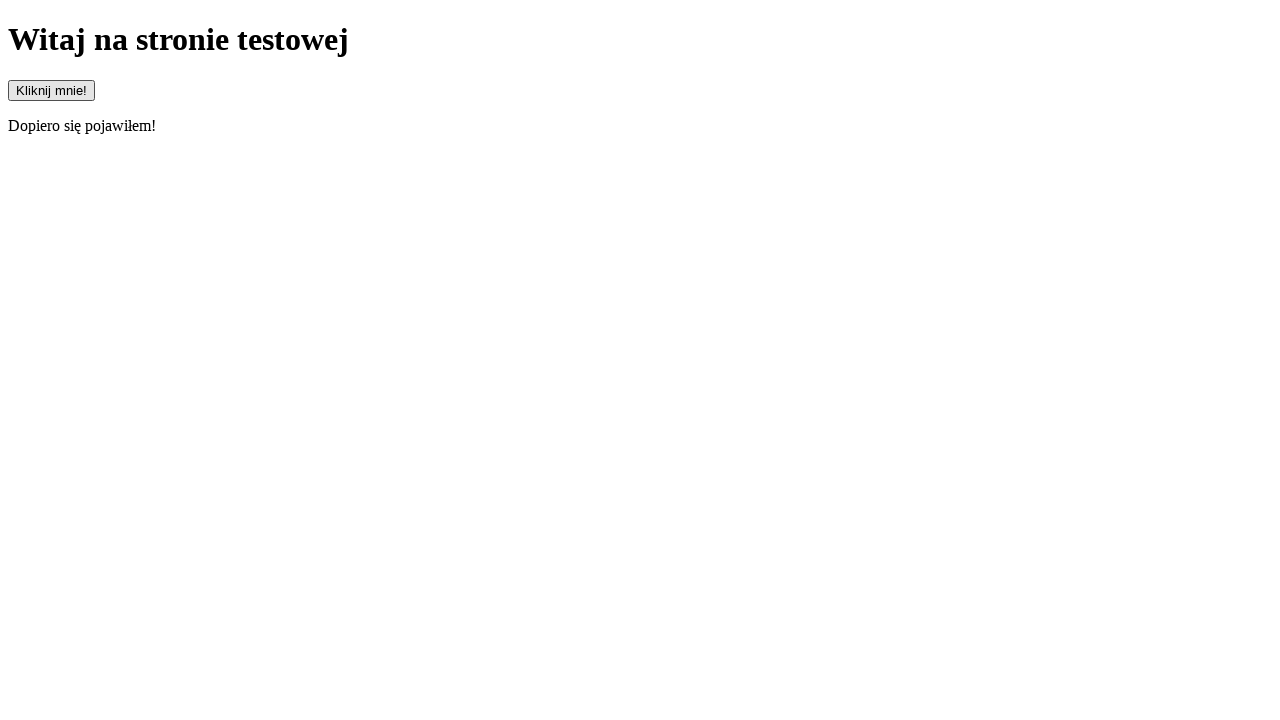

Verified paragraph text matches expected content: 'Dopiero się pojawiłem!'
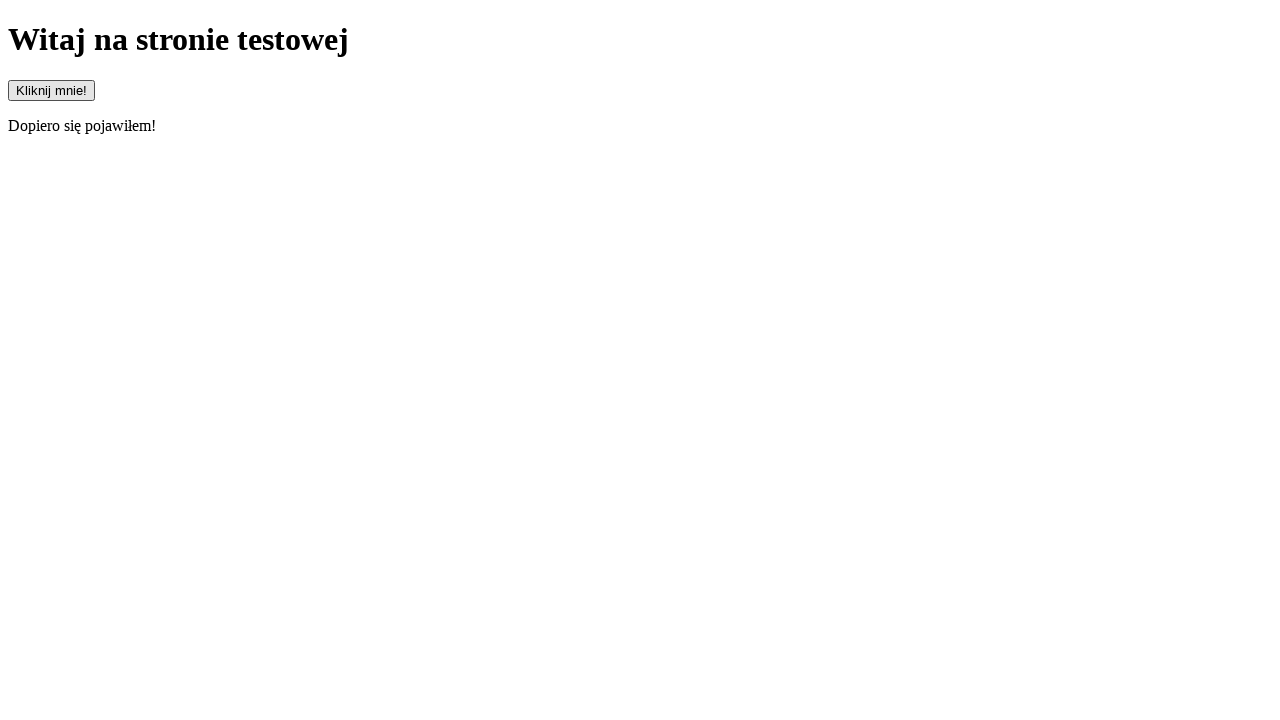

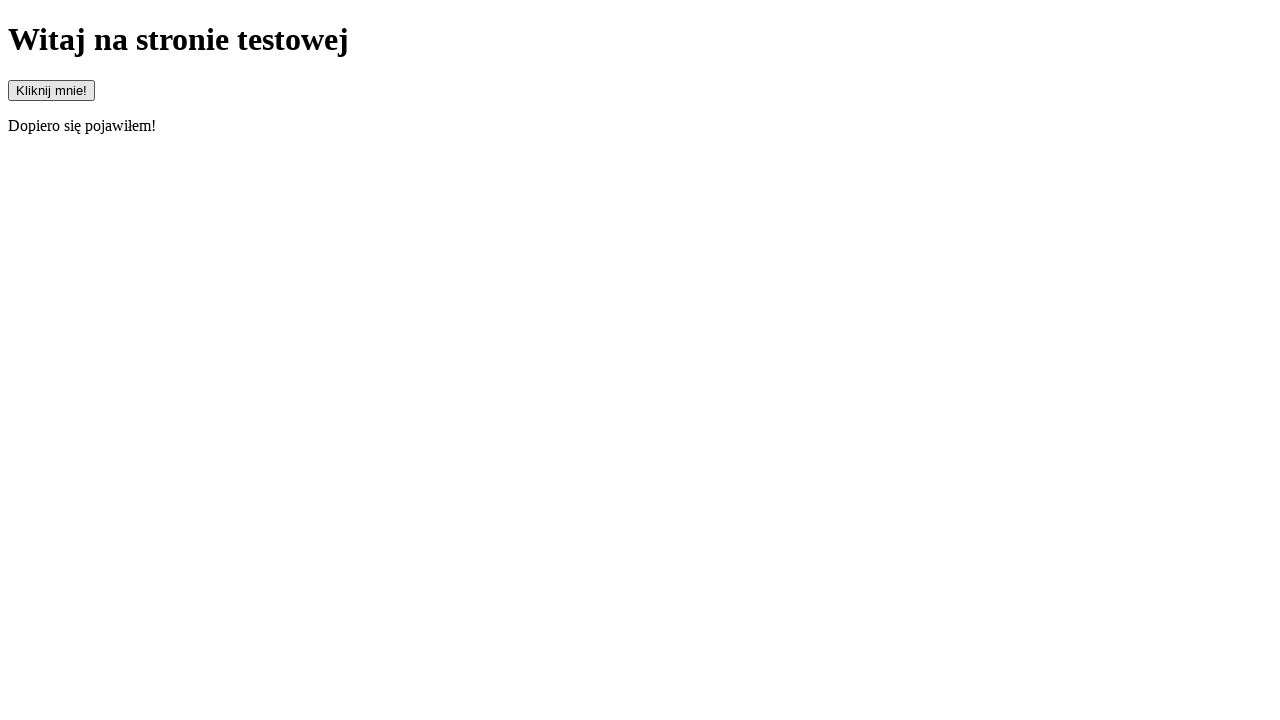